Tests radio button functionality by selecting the "Benz" radio button on a practice page if it's not already selected

Starting URL: https://www.letskodeit.com/practice

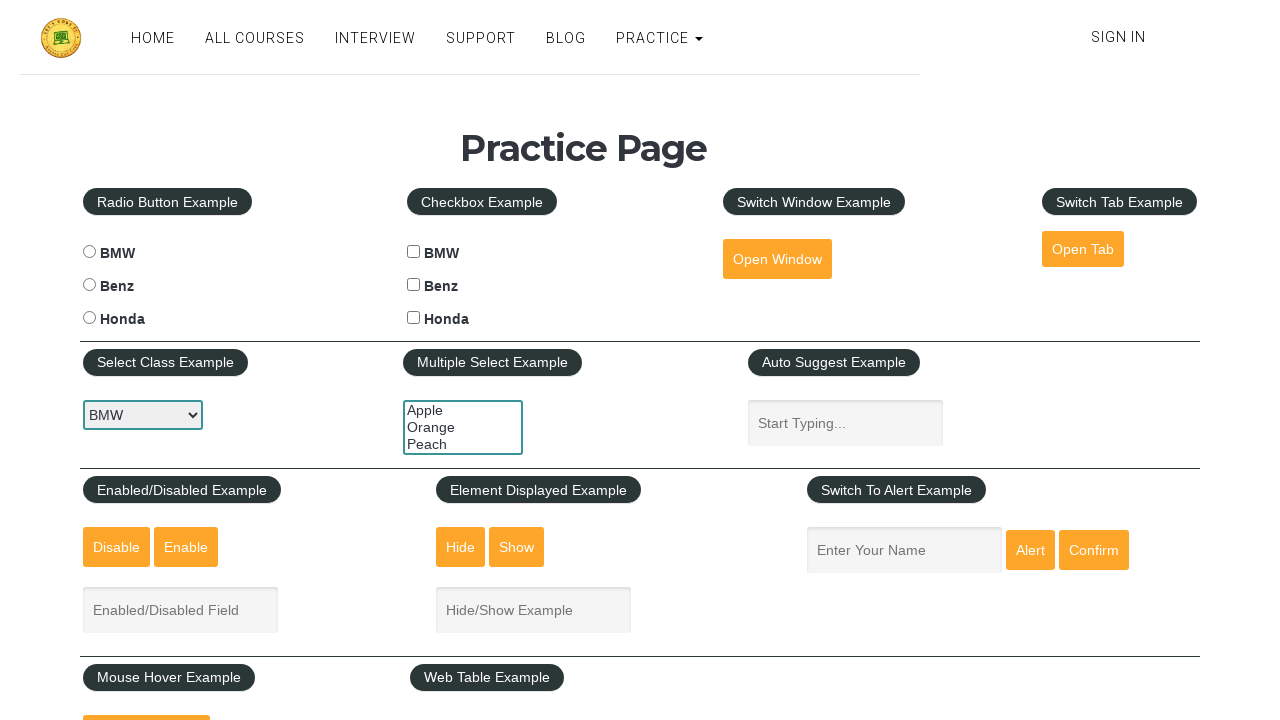

Navigated to LetCode practice page
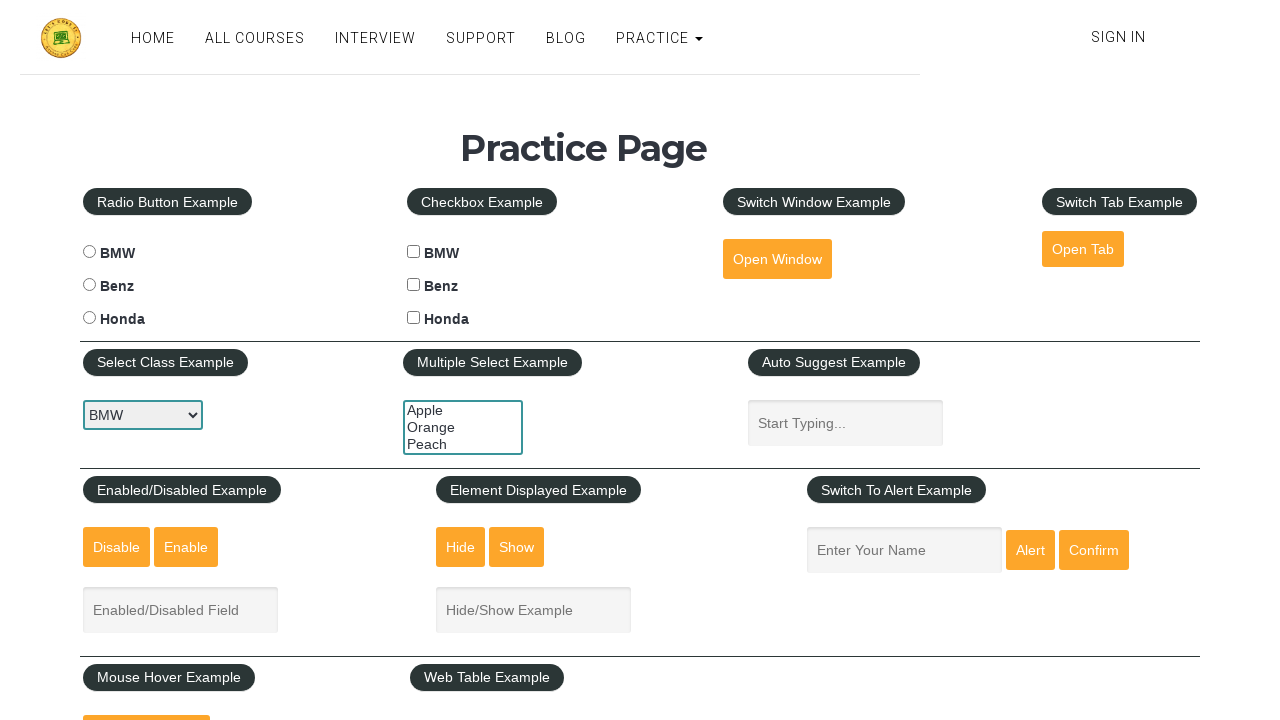

Located Benz radio button element
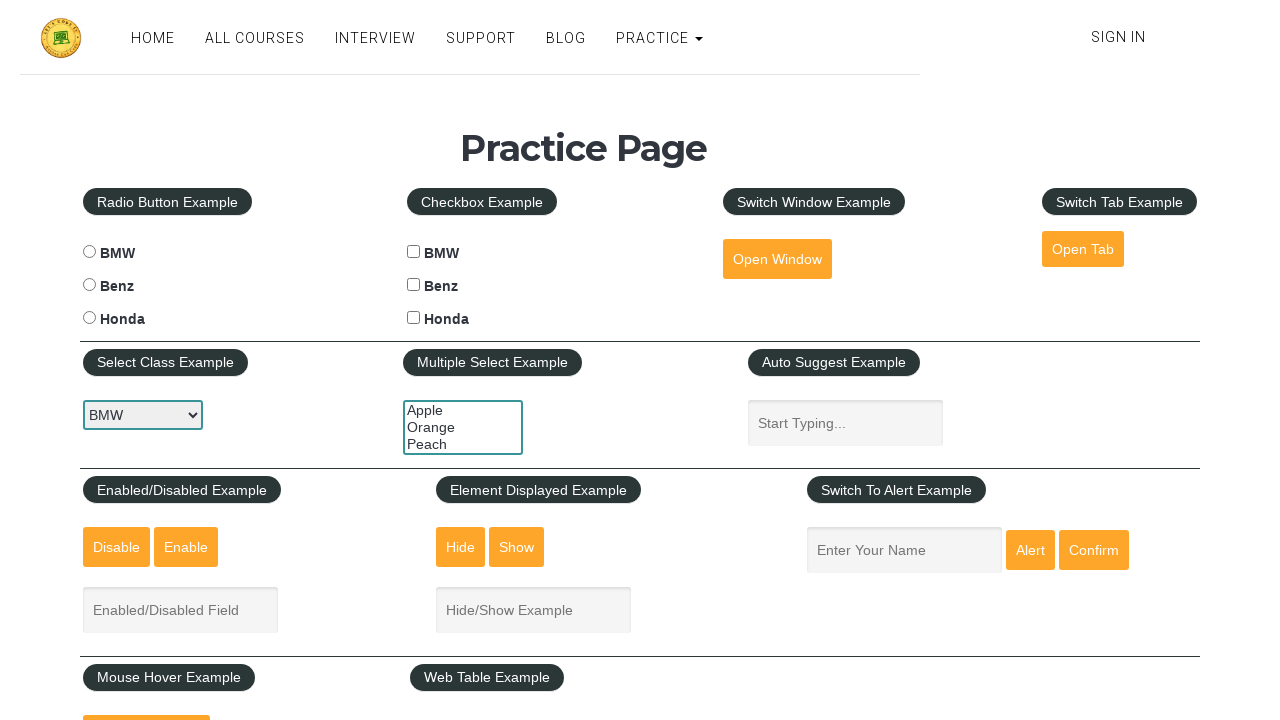

Benz radio button is not selected
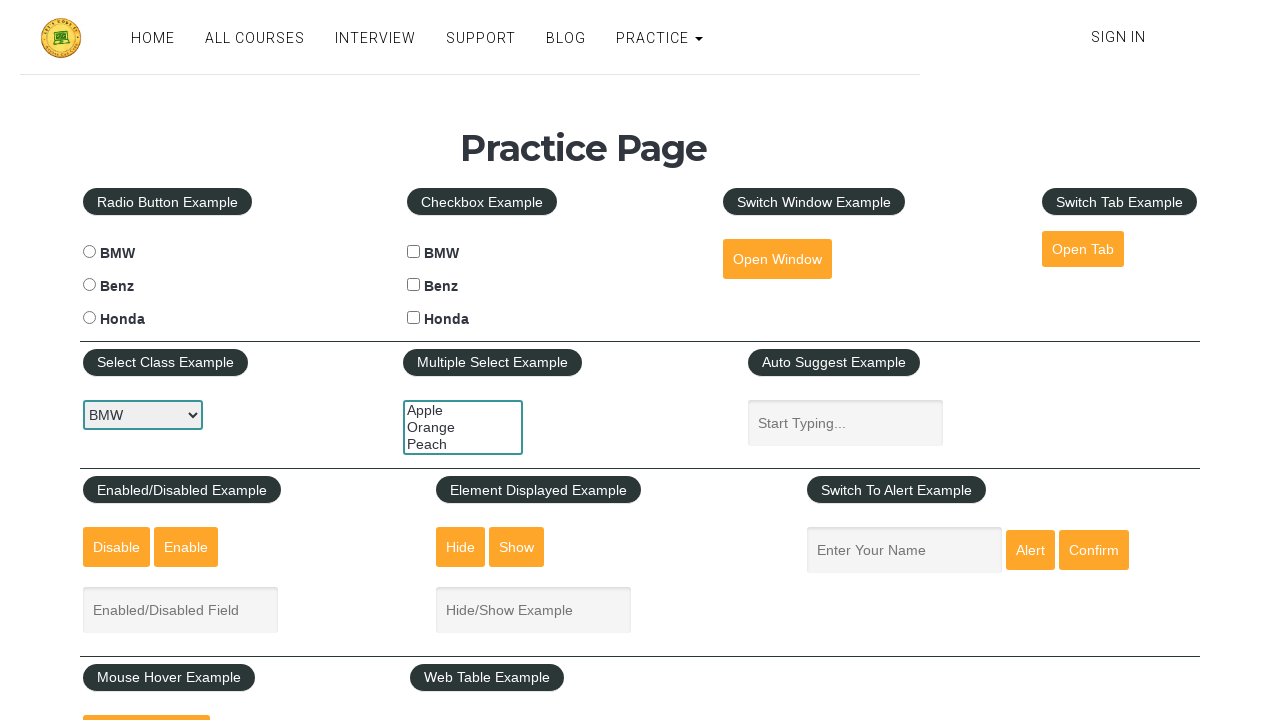

Clicked Benz radio button to select it at (89, 285) on #benzradio
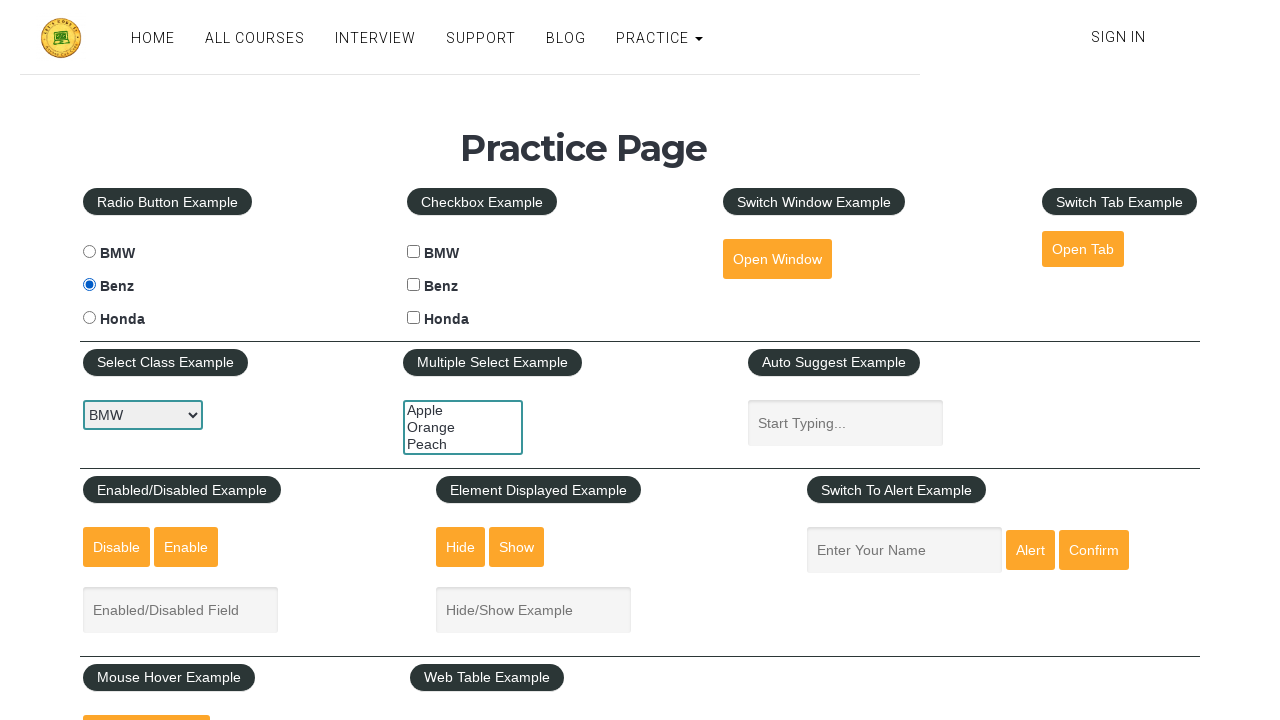

Verified Benz radio button is attached to DOM
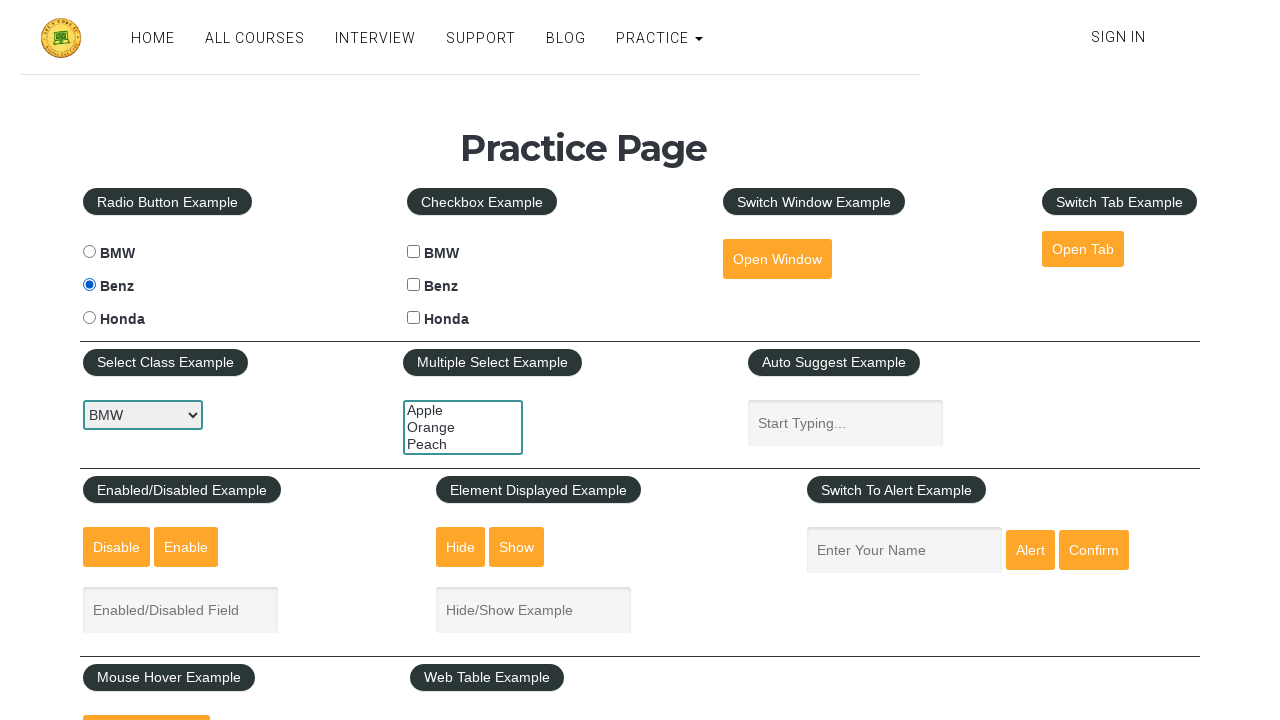

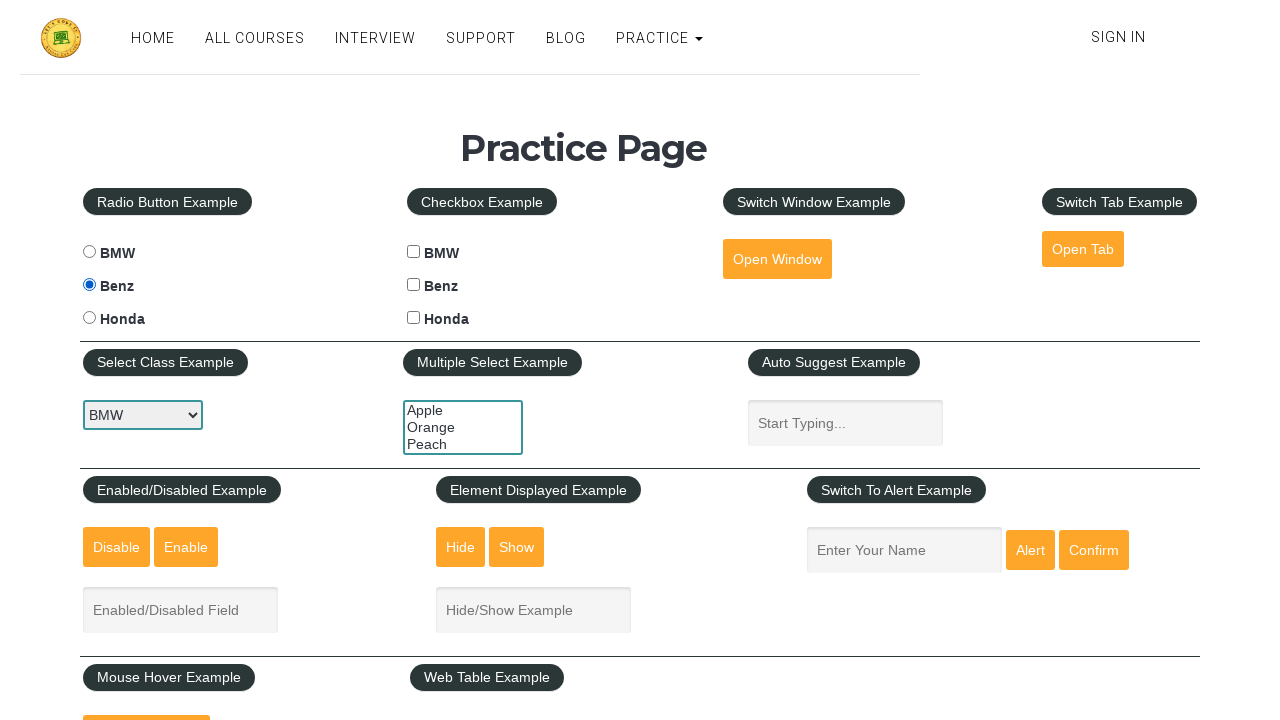